Tests right-click context menu functionality by performing a right-click, hovering over the "Share" menu option, and clicking on each social media link (Twitter, Instagram, Dribble, Telegram) while verifying the confirmation message appears for each.

Starting URL: https://qaplayground.dev/apps/context-menu/

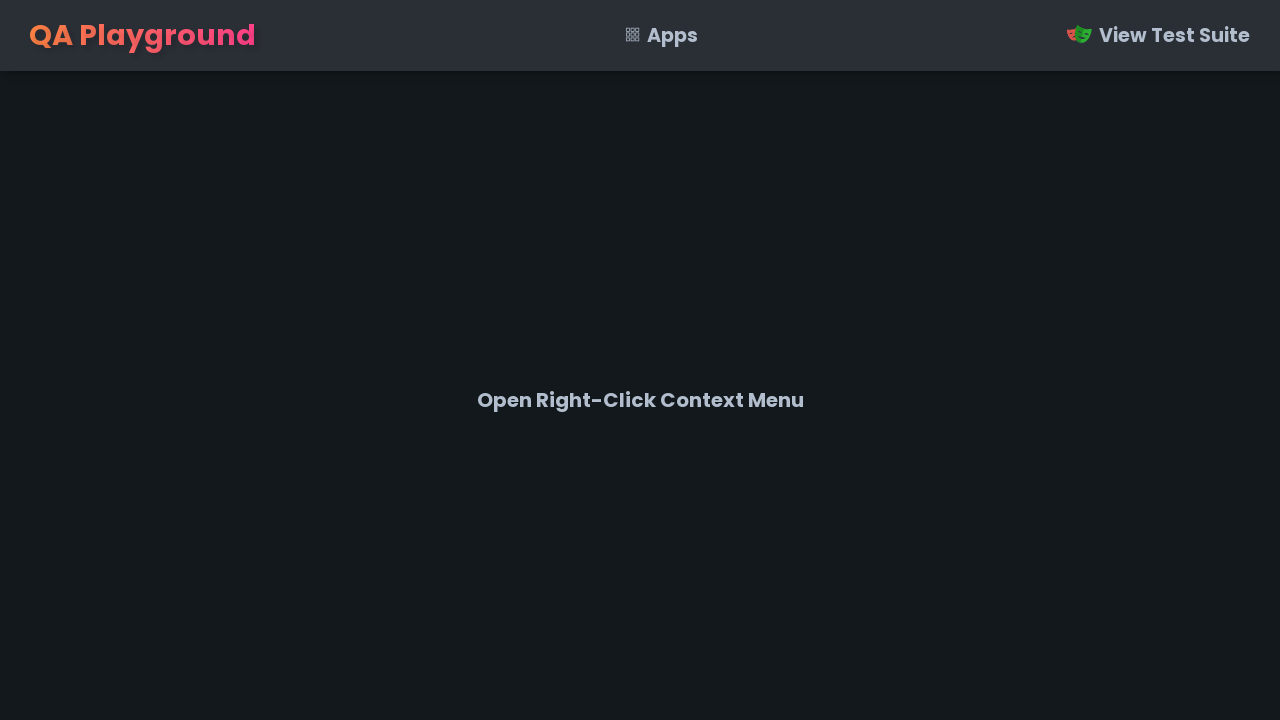

Right-clicked on page body to open context menu at (640, 360) on body
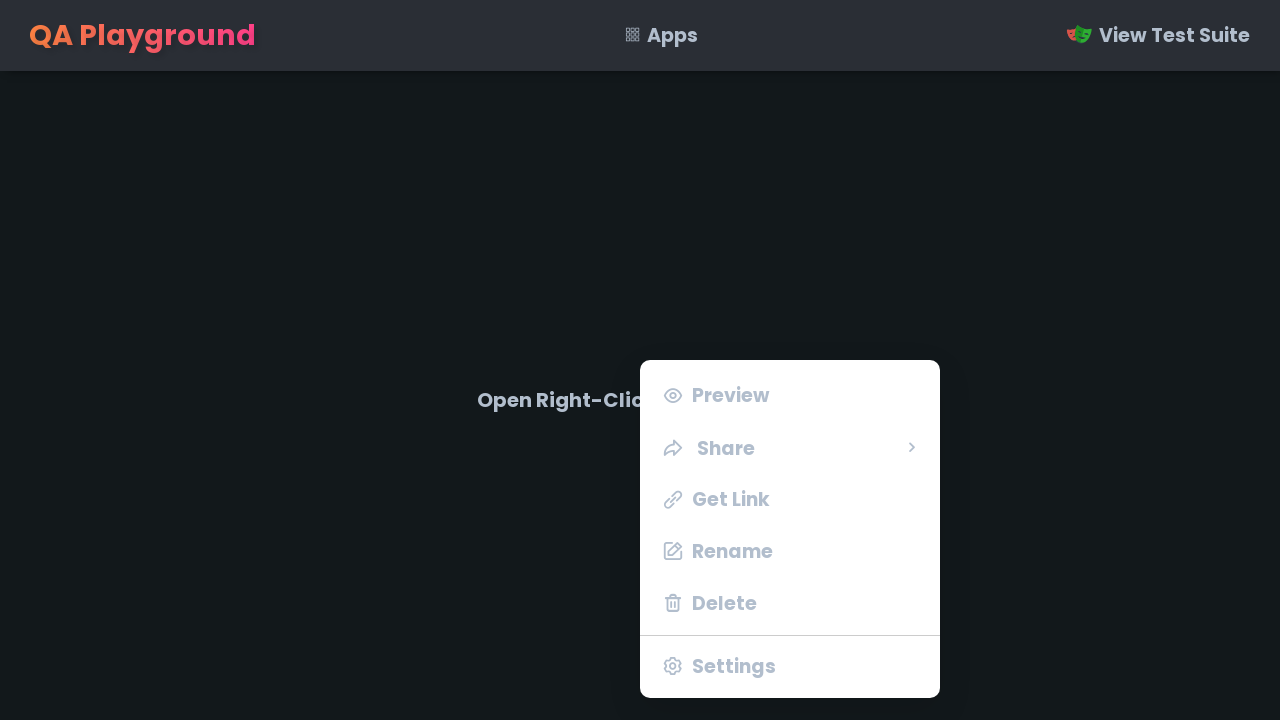

Hovered over Share menu item to reveal submenu at (790, 447) on li.share
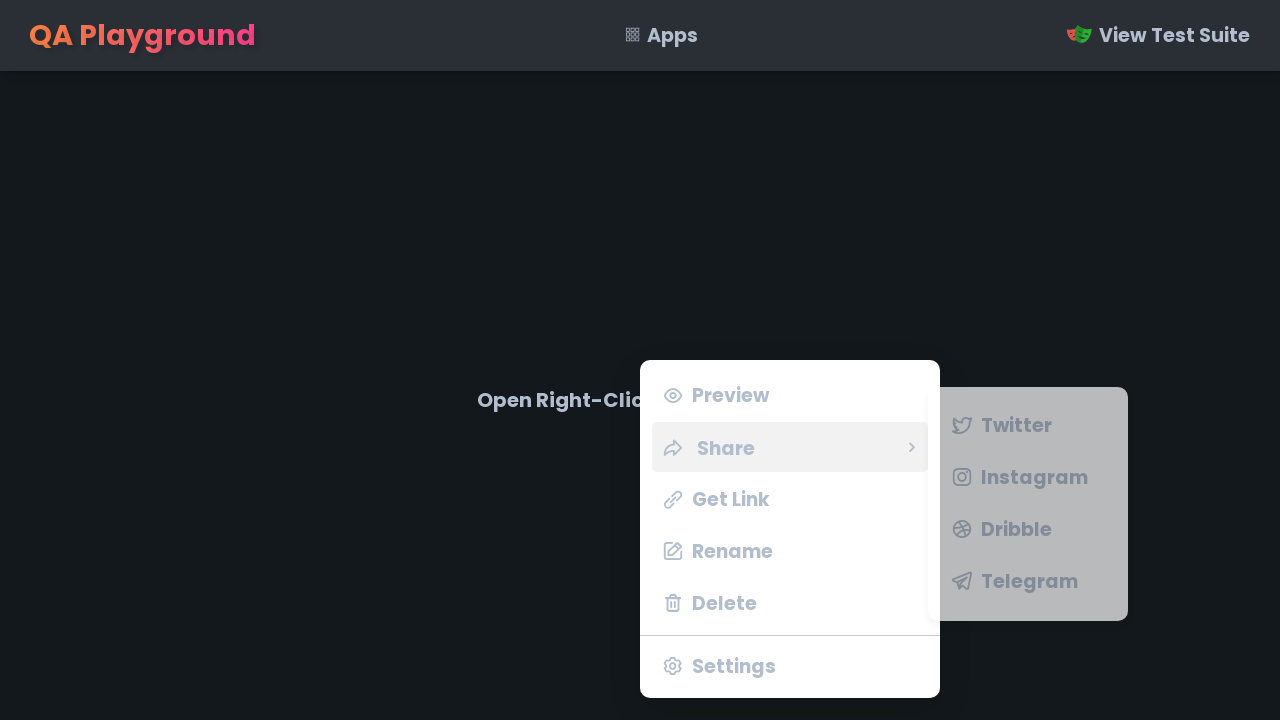

Clicked on Twitter social media link at (1016, 425) on ul.share-menu li span:has-text('Twitter')
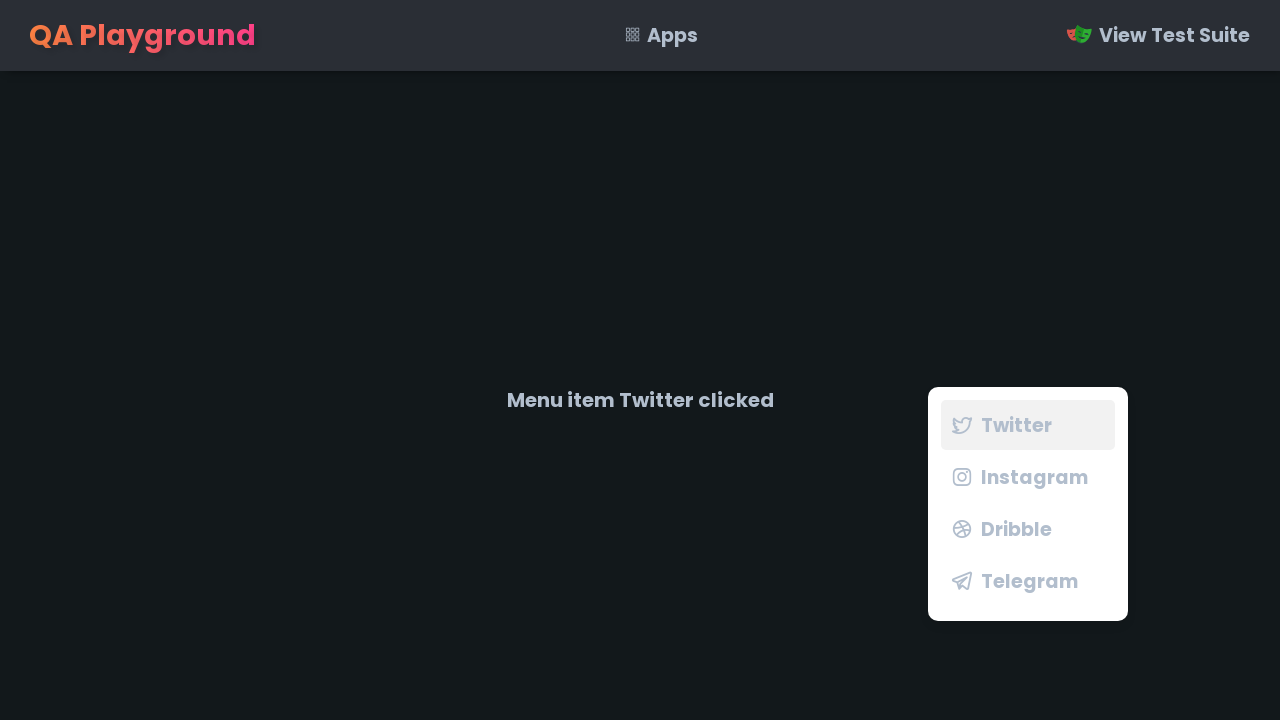

Verification message appeared after clicking Twitter
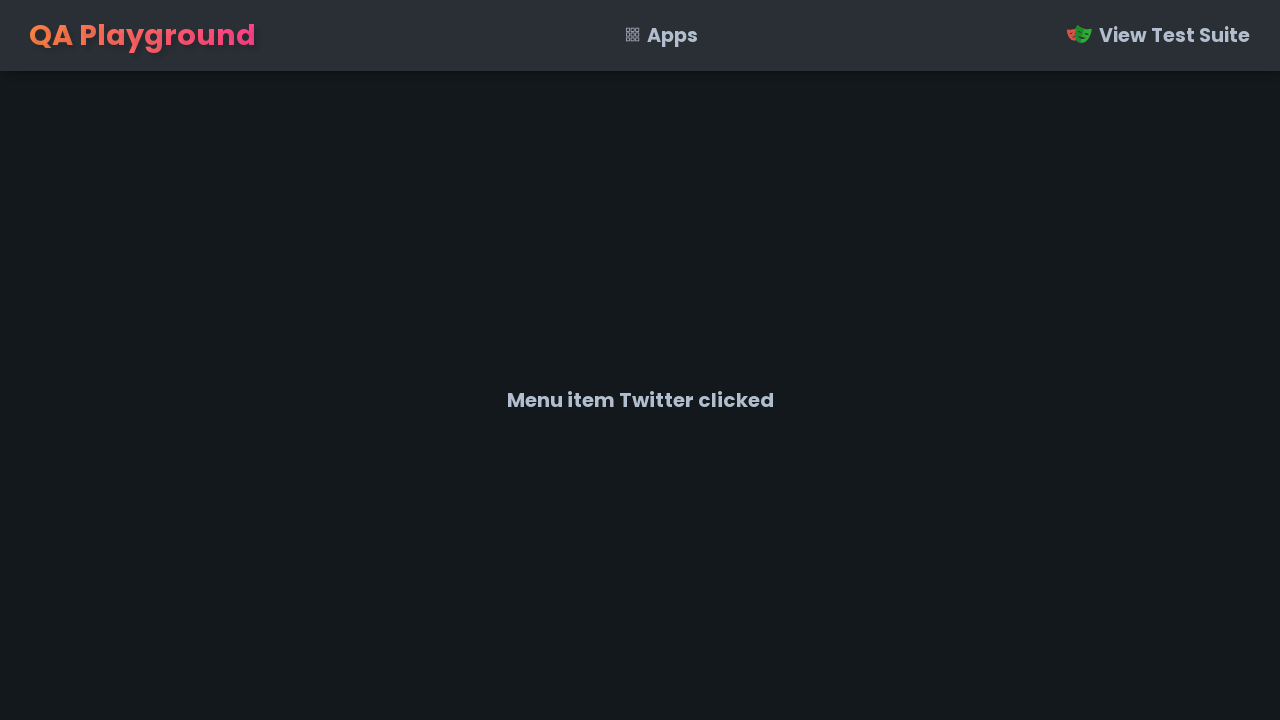

Verified confirmation message for Twitter: 'Menu item Twitter clicked'
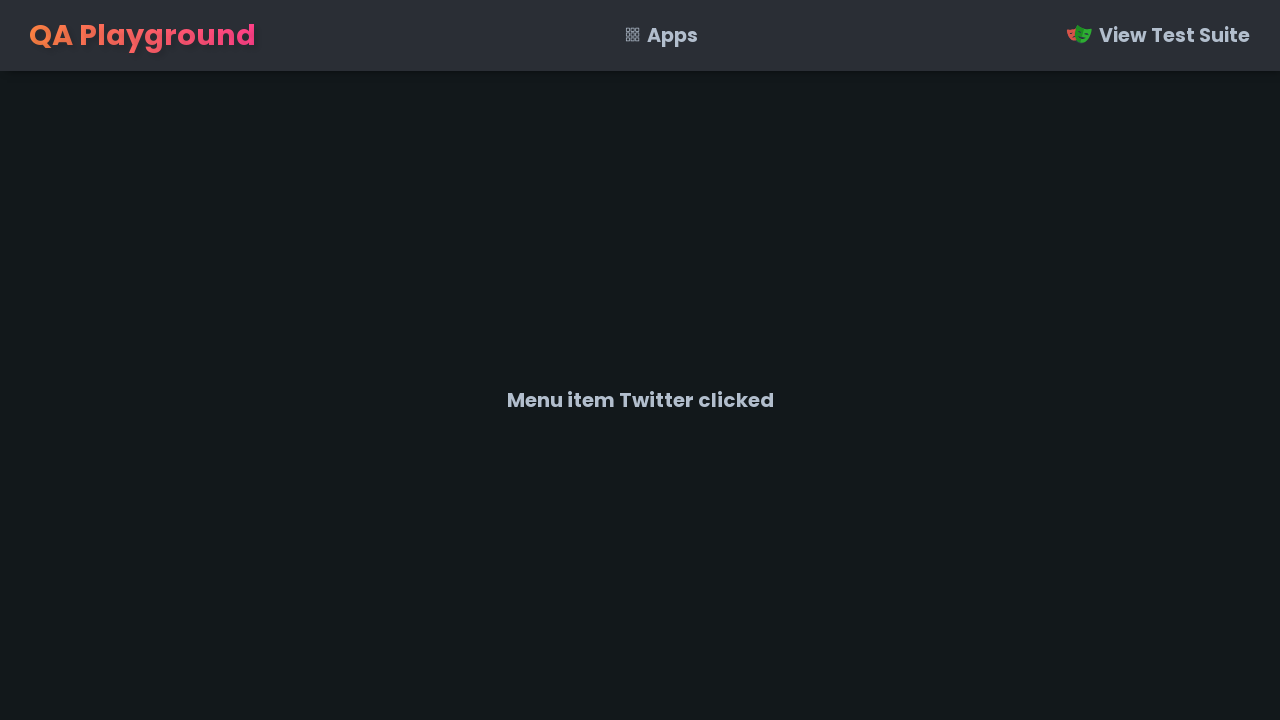

Right-clicked on page body to open context menu at (640, 360) on body
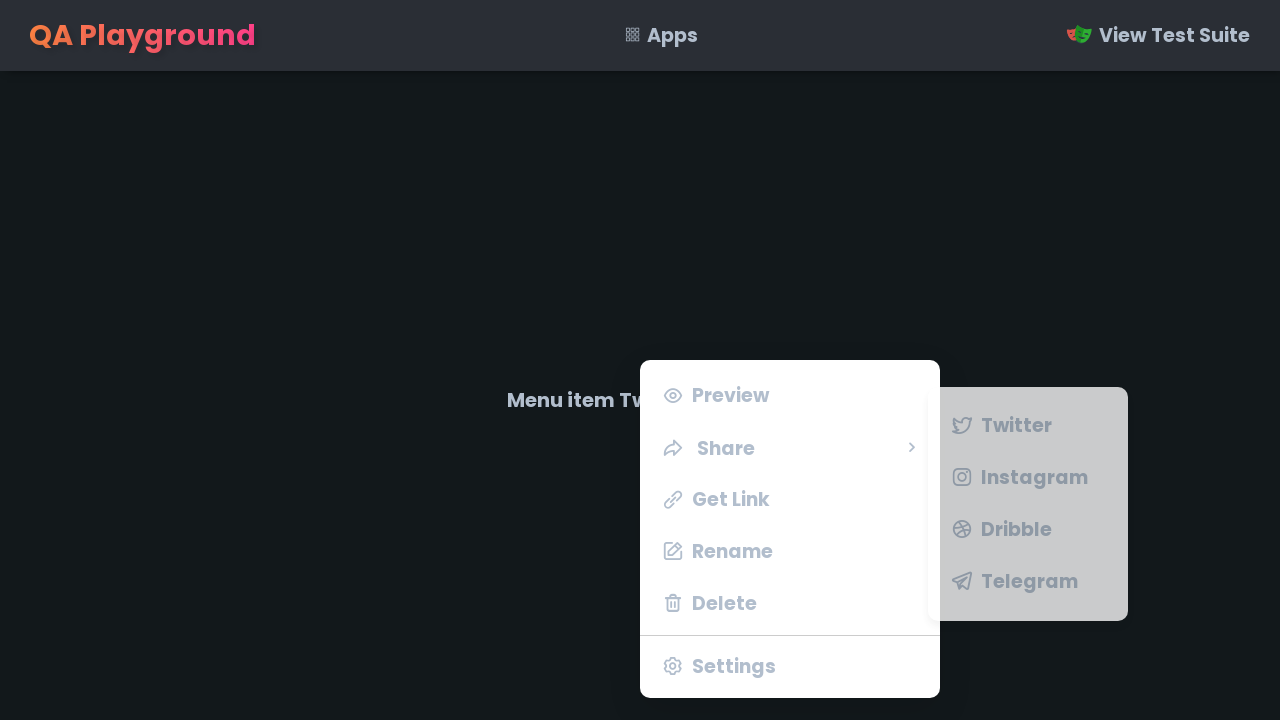

Hovered over Share menu item to reveal submenu at (790, 447) on li.share
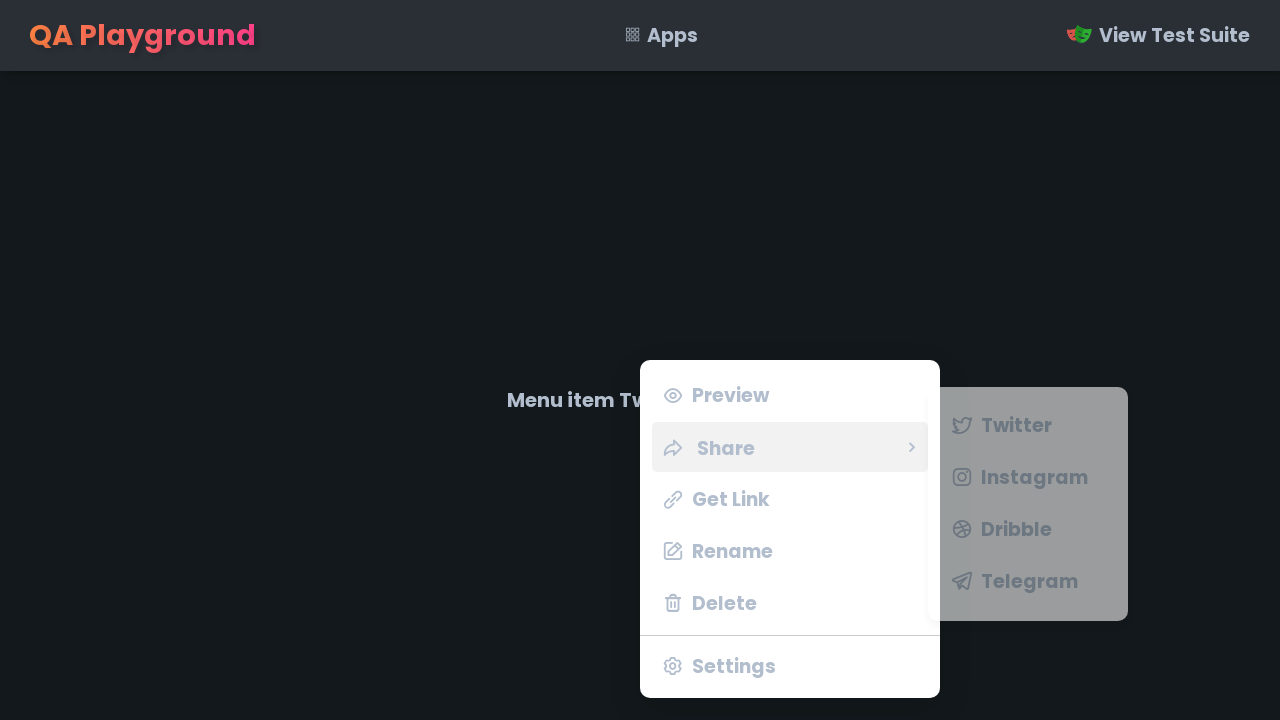

Clicked on Instagram social media link at (1034, 477) on ul.share-menu li span:has-text('Instagram')
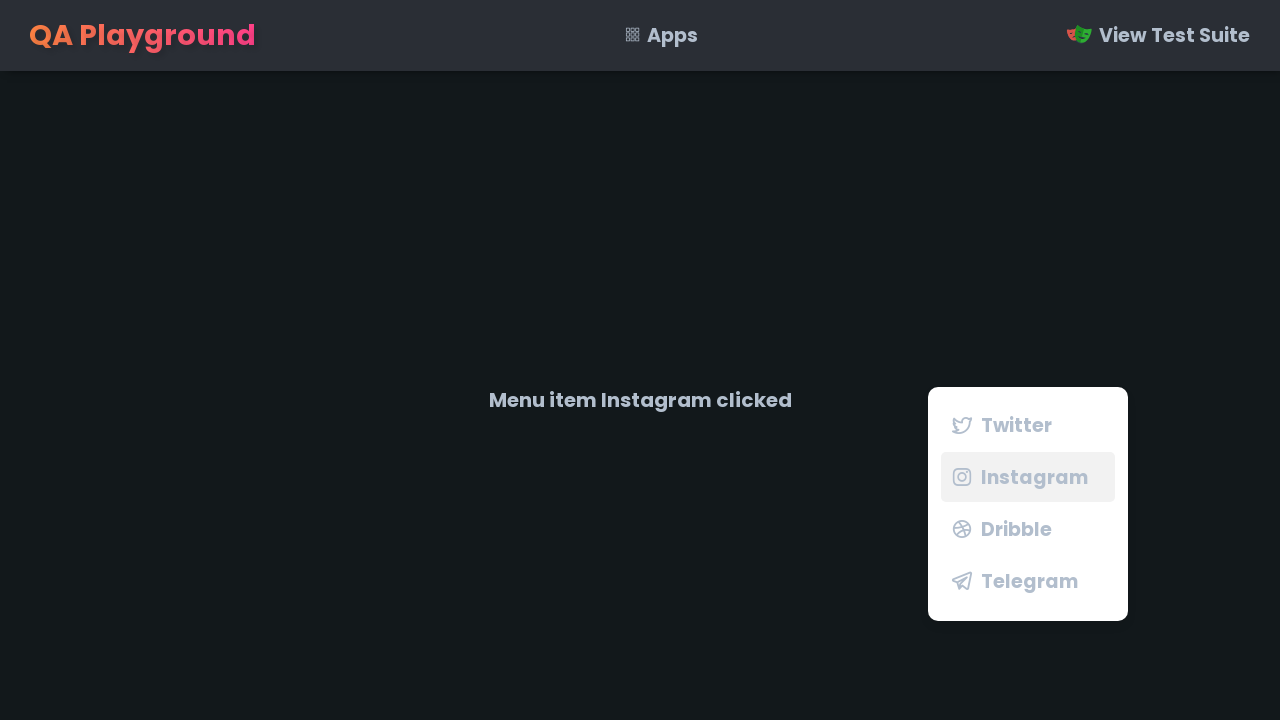

Verification message appeared after clicking Instagram
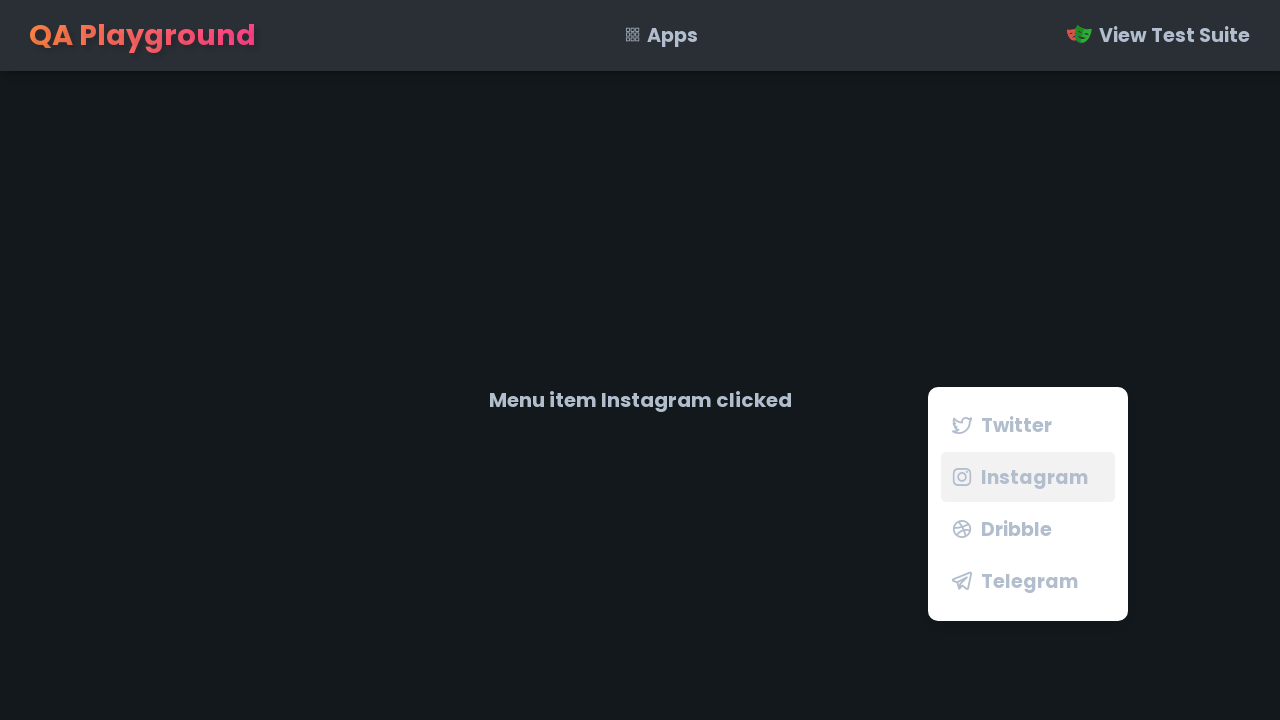

Verified confirmation message for Instagram: 'Menu item Instagram clicked'
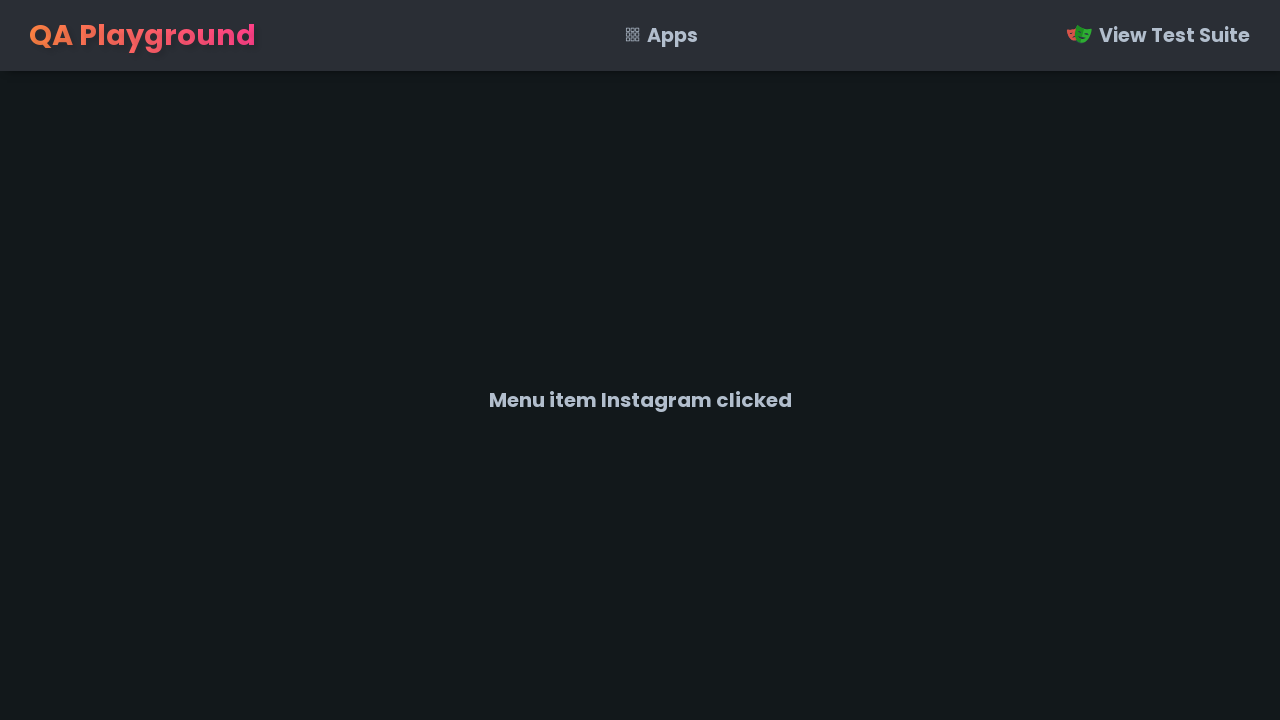

Right-clicked on page body to open context menu at (640, 360) on body
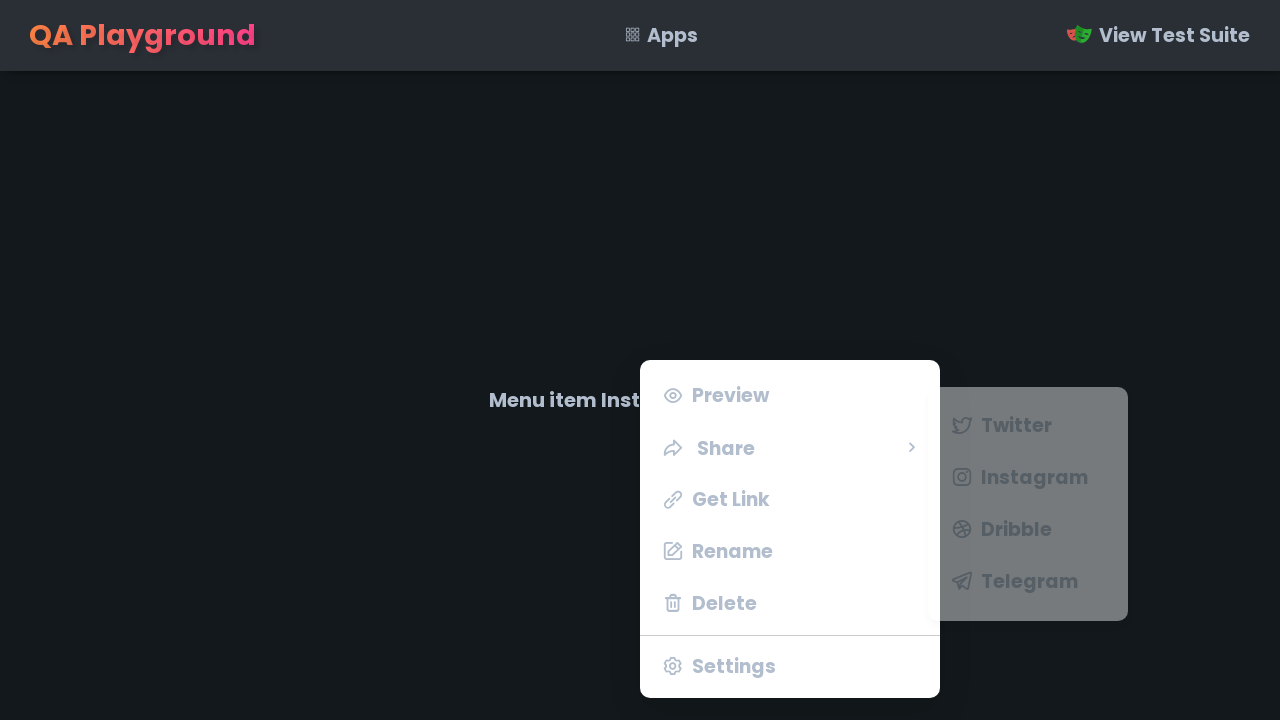

Hovered over Share menu item to reveal submenu at (790, 447) on li.share
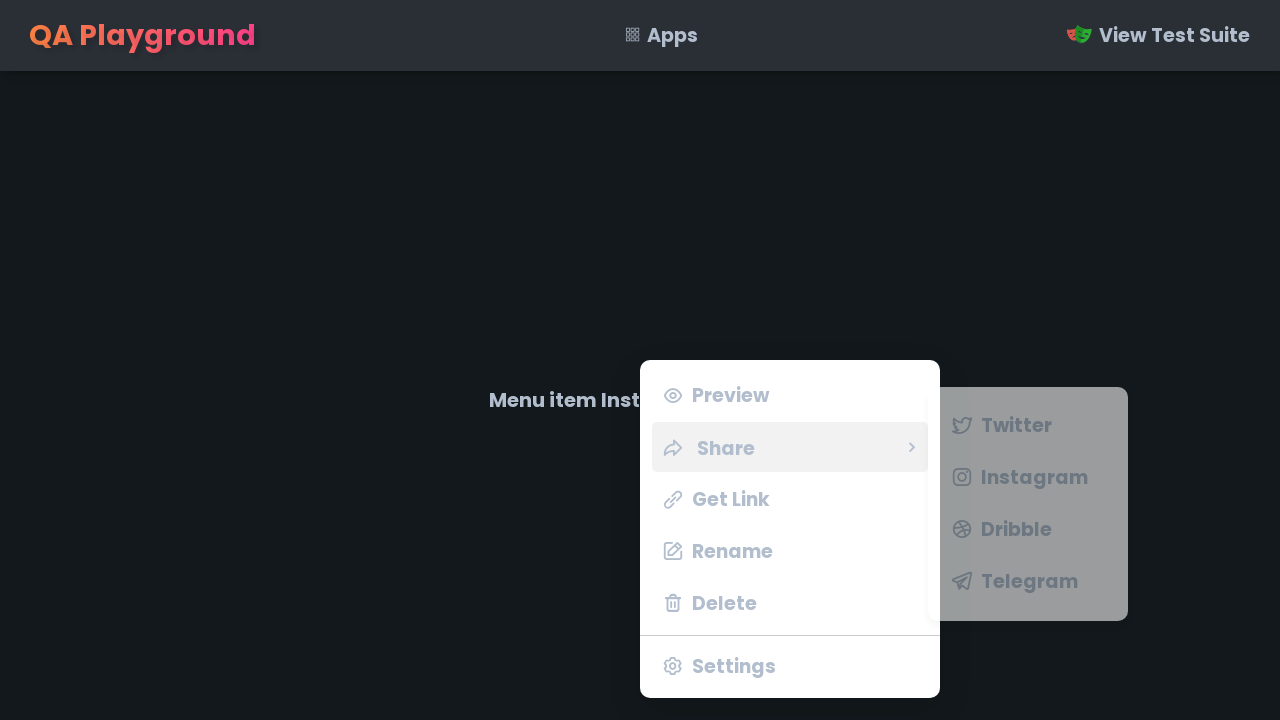

Clicked on Dribble social media link at (1016, 529) on ul.share-menu li span:has-text('Dribble')
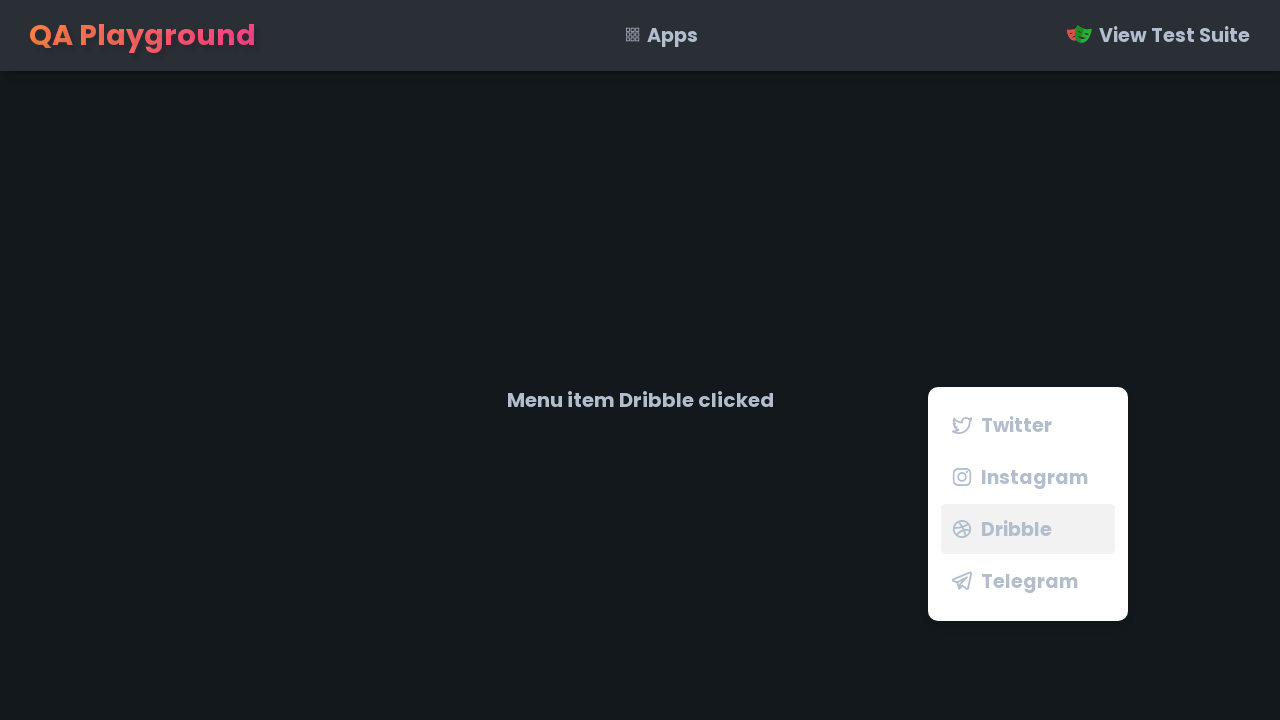

Verification message appeared after clicking Dribble
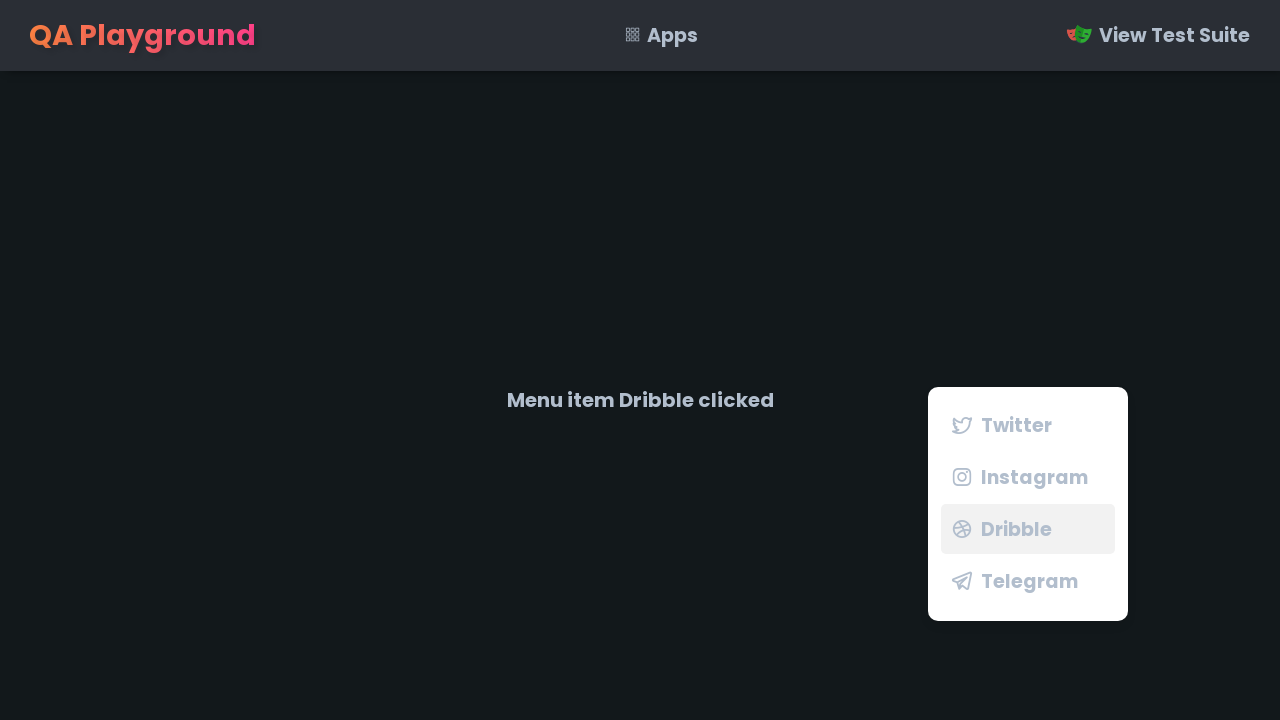

Verified confirmation message for Dribble: 'Menu item Dribble clicked'
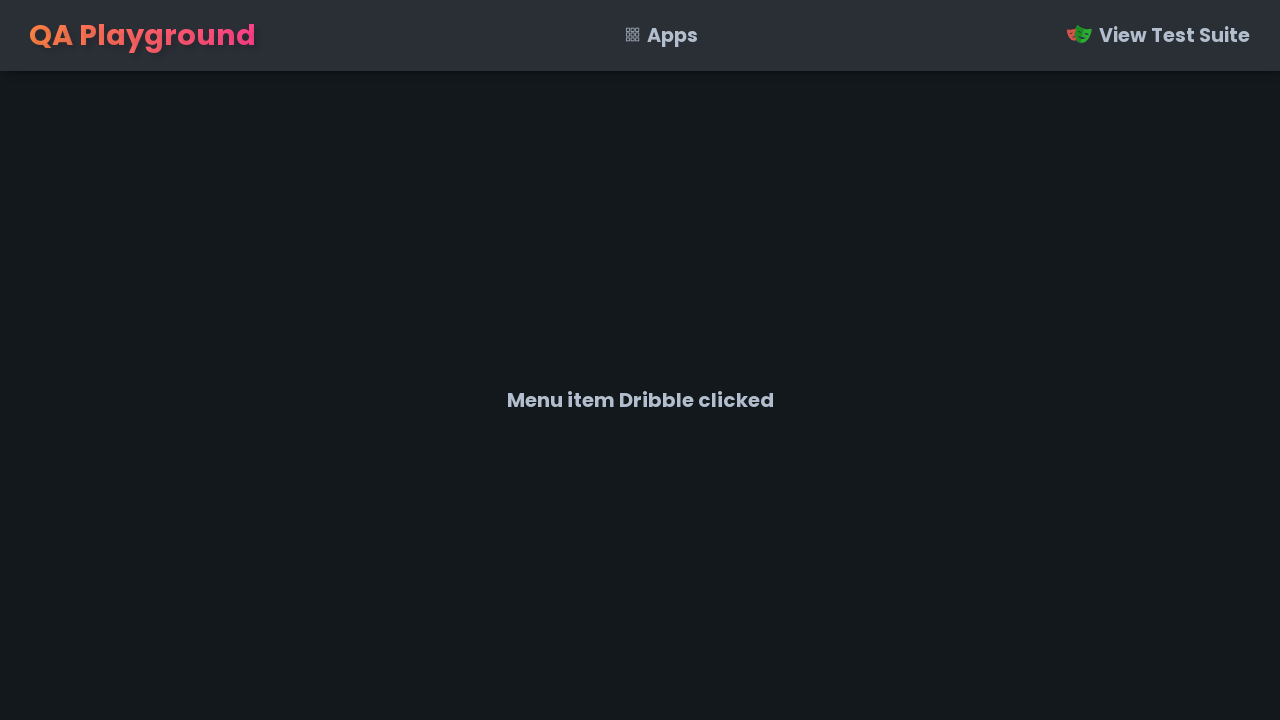

Right-clicked on page body to open context menu at (640, 360) on body
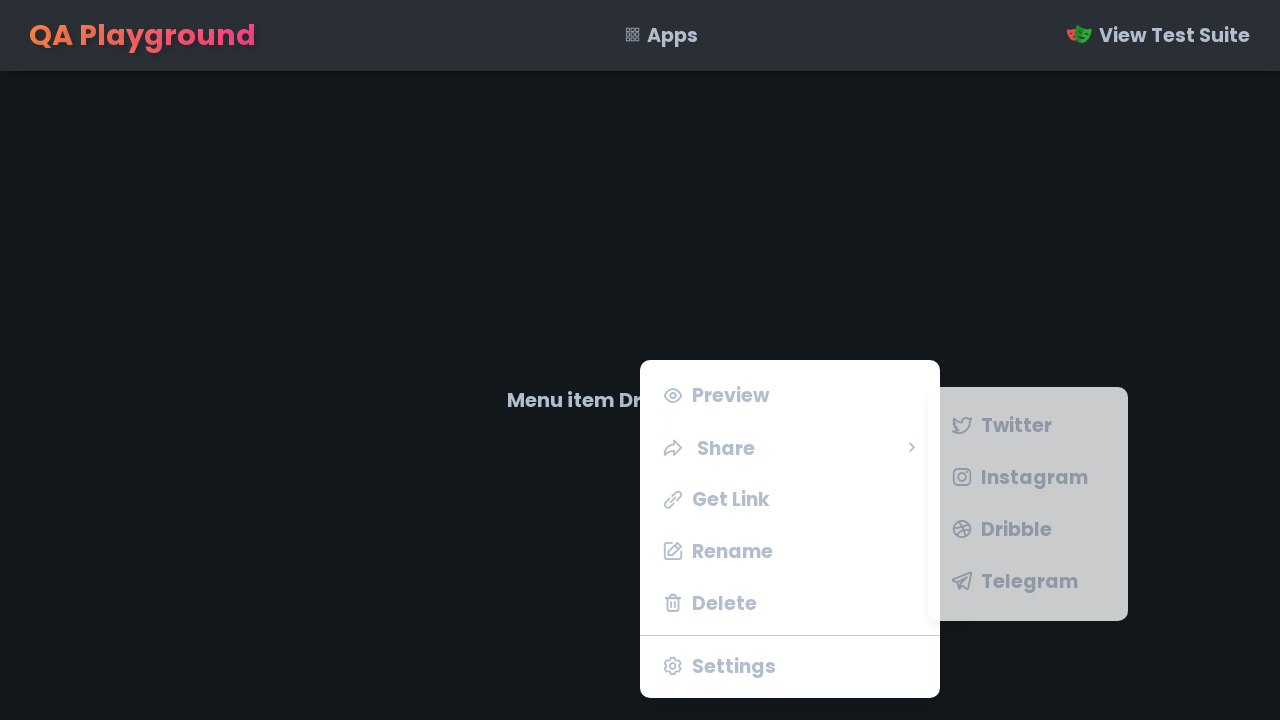

Hovered over Share menu item to reveal submenu at (790, 447) on li.share
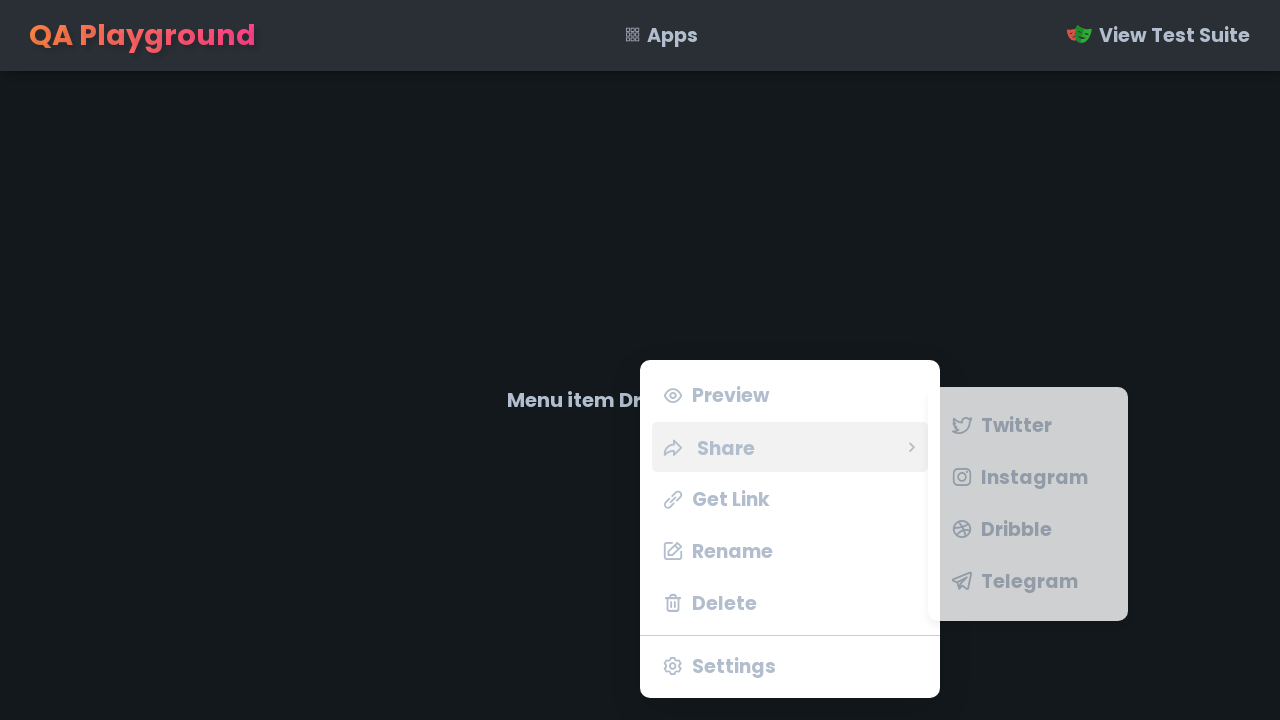

Clicked on Telegram social media link at (1030, 581) on ul.share-menu li span:has-text('Telegram')
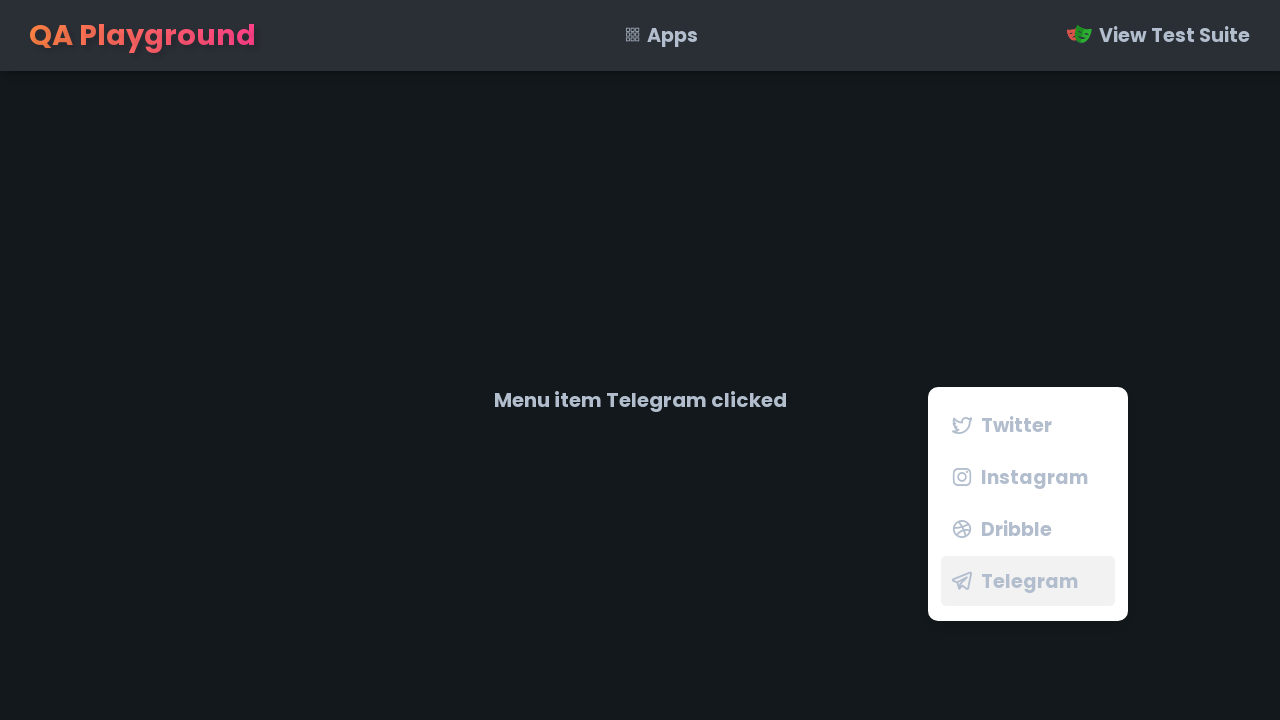

Verification message appeared after clicking Telegram
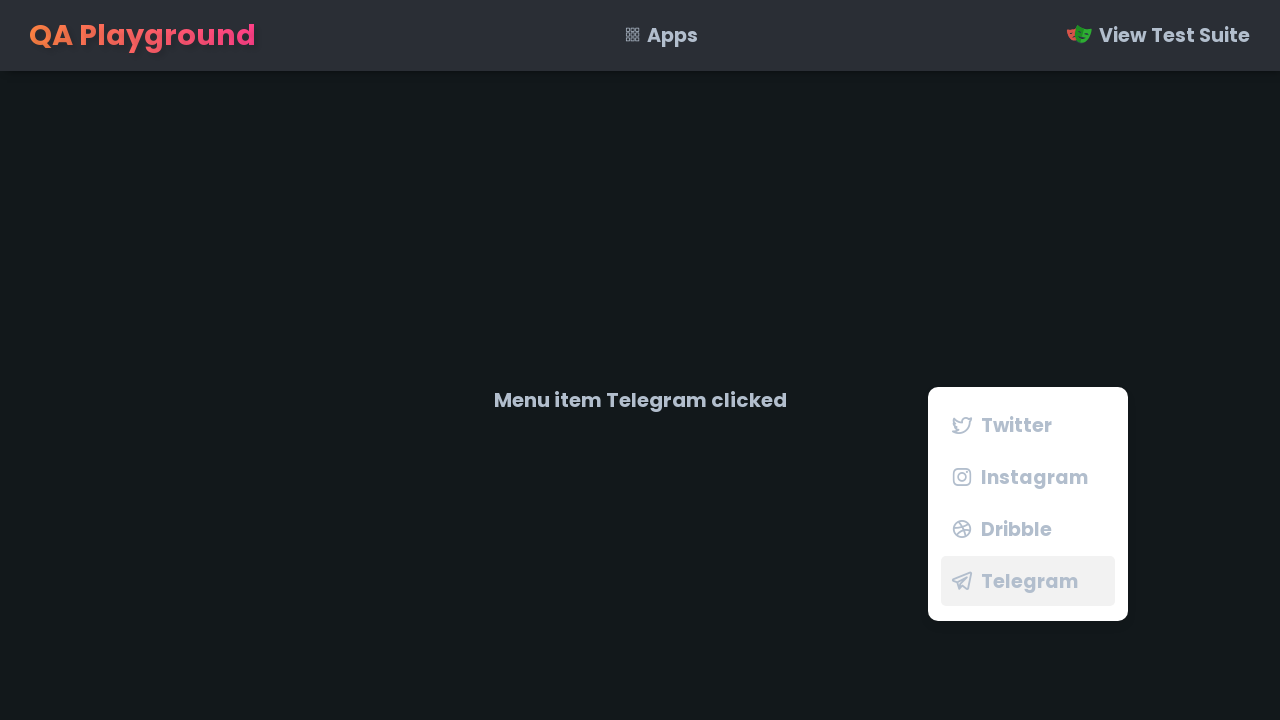

Verified confirmation message for Telegram: 'Menu item Telegram clicked'
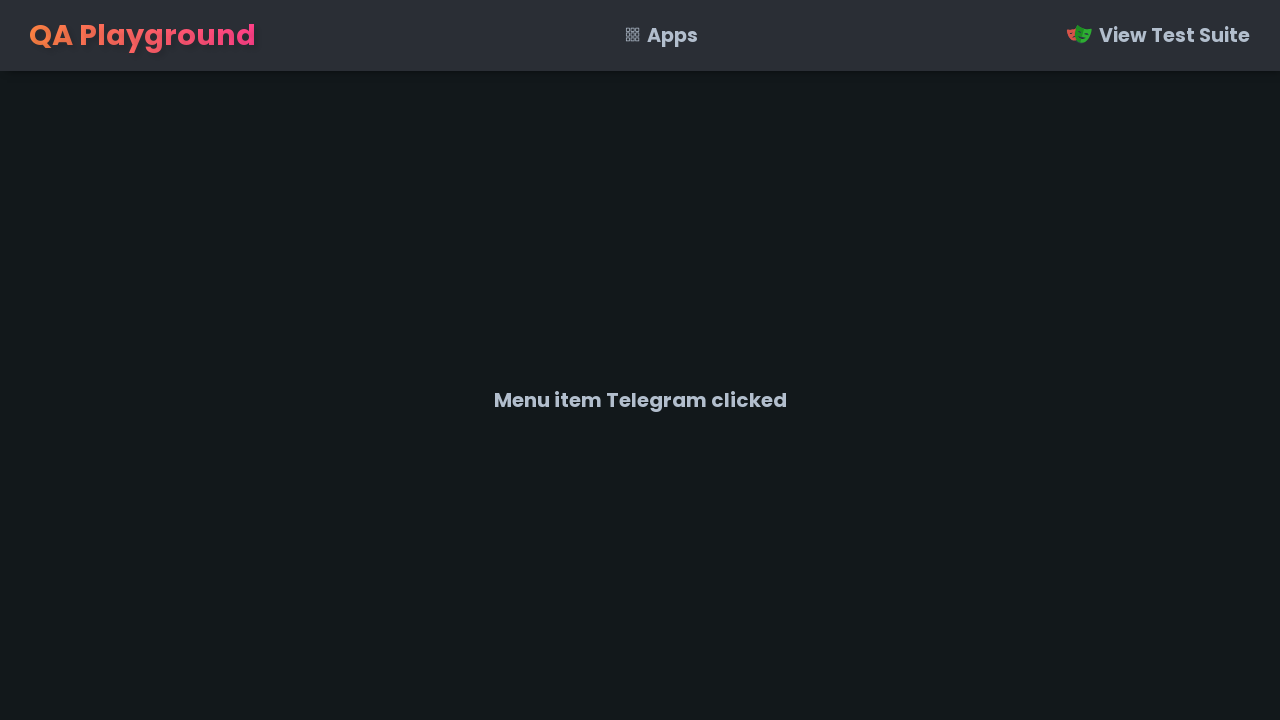

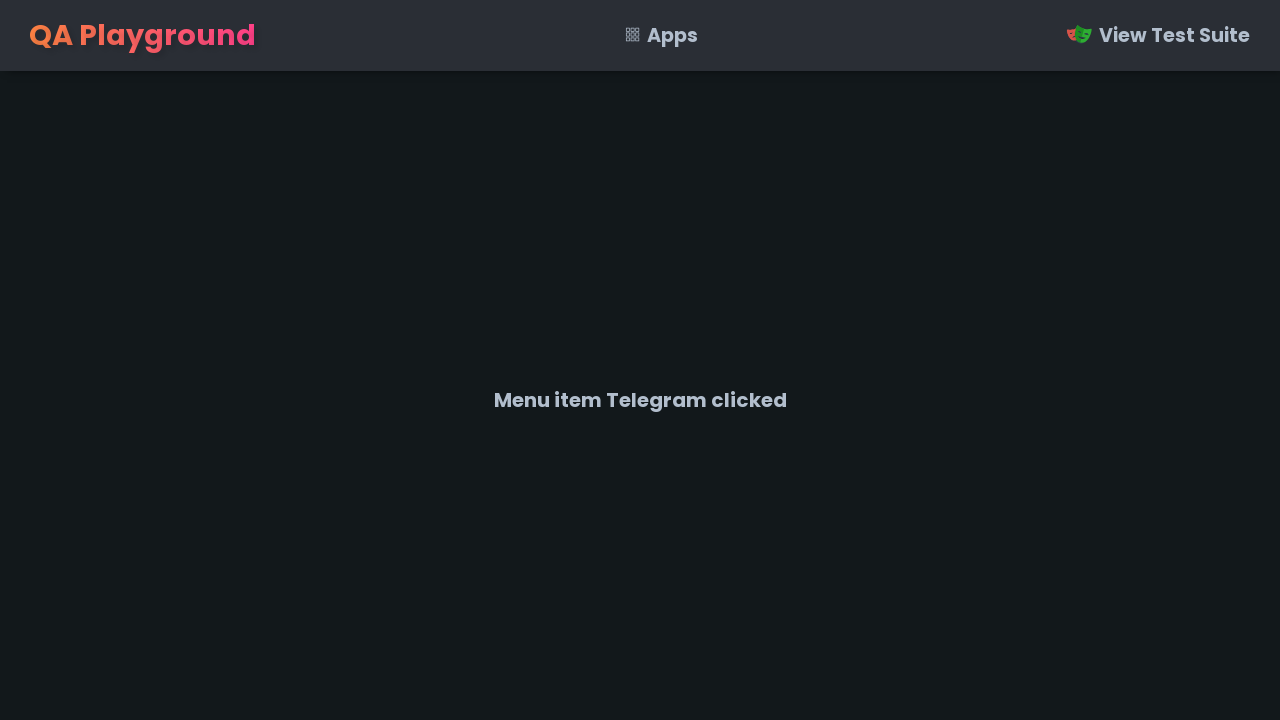